Tests various checkbox interactions including basic checkboxes, ajax checkboxes, tristate checkboxes, toggle switches, and multi-select dropdown checkboxes

Starting URL: https://leafground.com/checkbox.xhtml

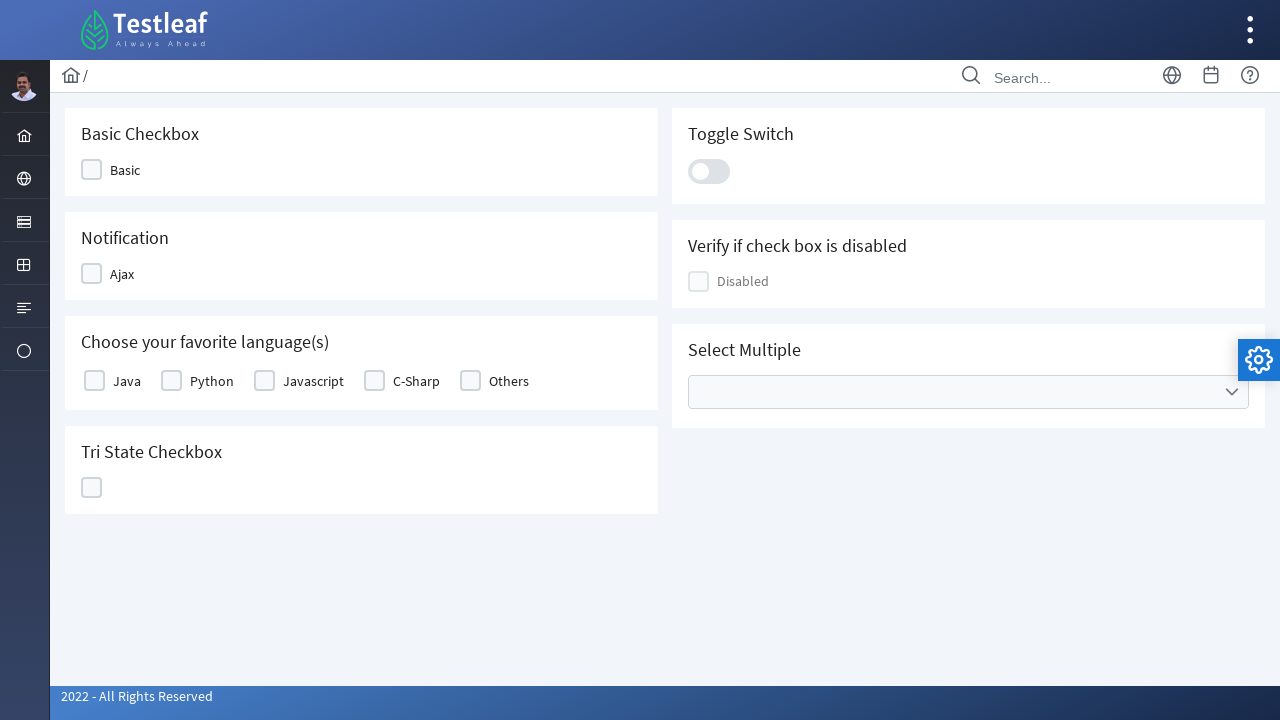

Clicked Basic checkbox at (125, 170) on xpath=//span[text()='Basic']
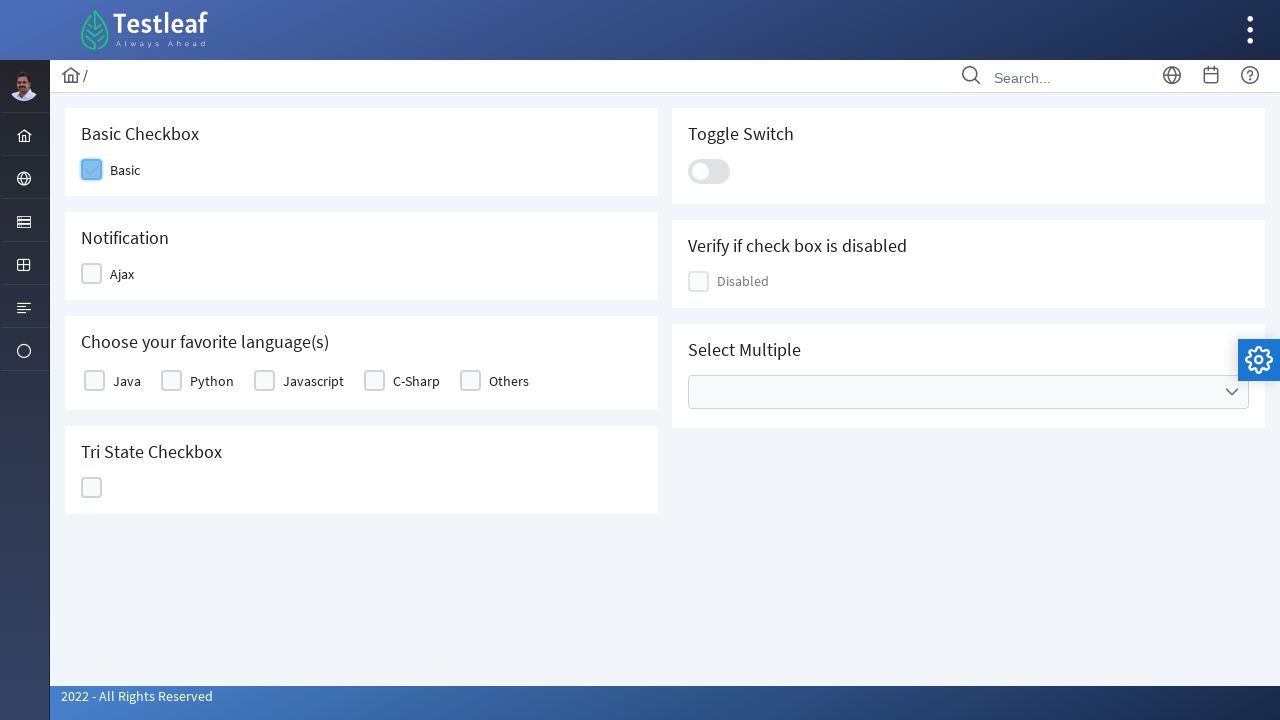

Clicked Ajax checkbox at (122, 274) on xpath=//span[text()='Ajax']
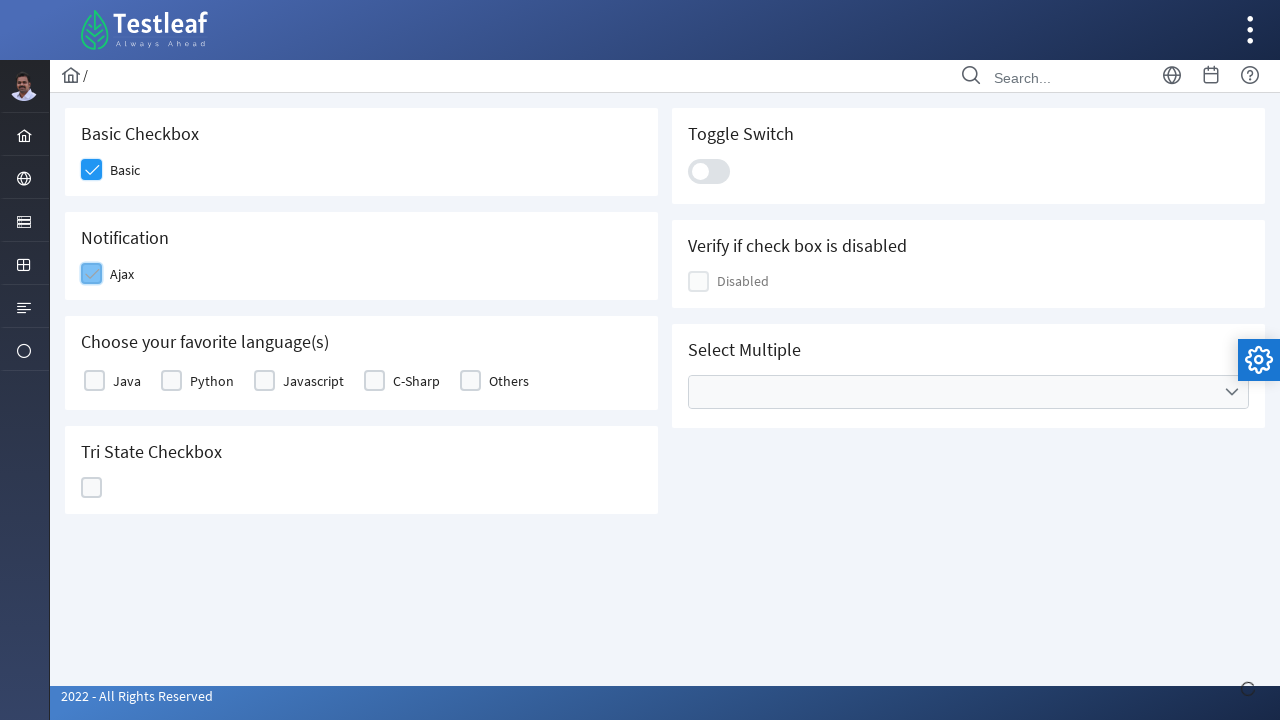

Ajax checkbox confirmation message appeared
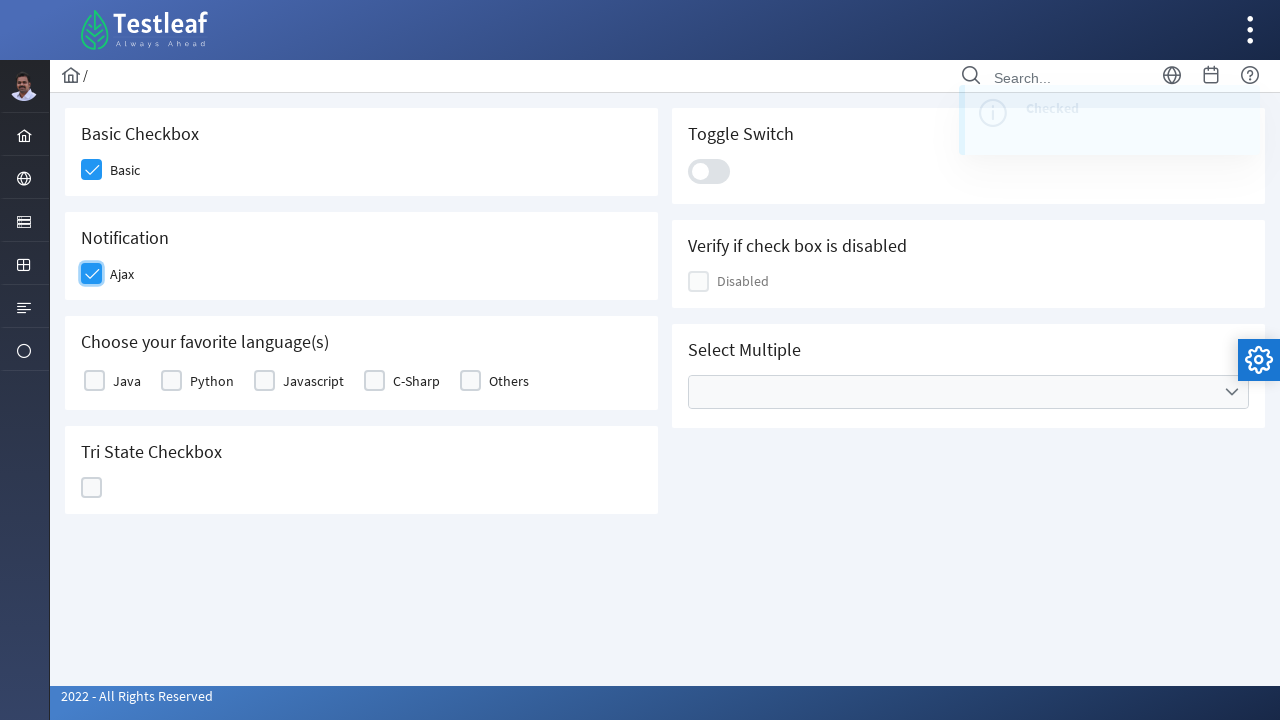

Clicked Java language checkbox at (127, 381) on xpath=//label[text()='Java']
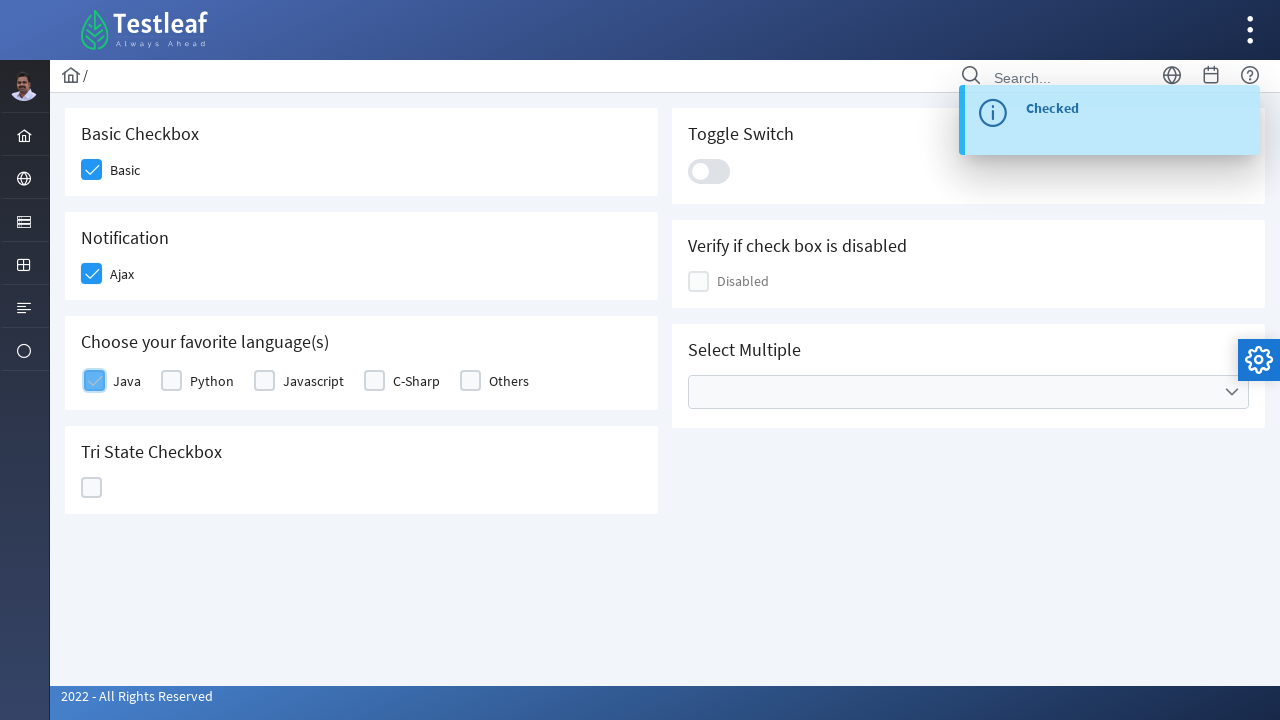

Clicked Tristate checkbox at (92, 488) on xpath=//div[@data-iconstates='["","ui-icon ui-icon-check","ui-icon ui-icon-close
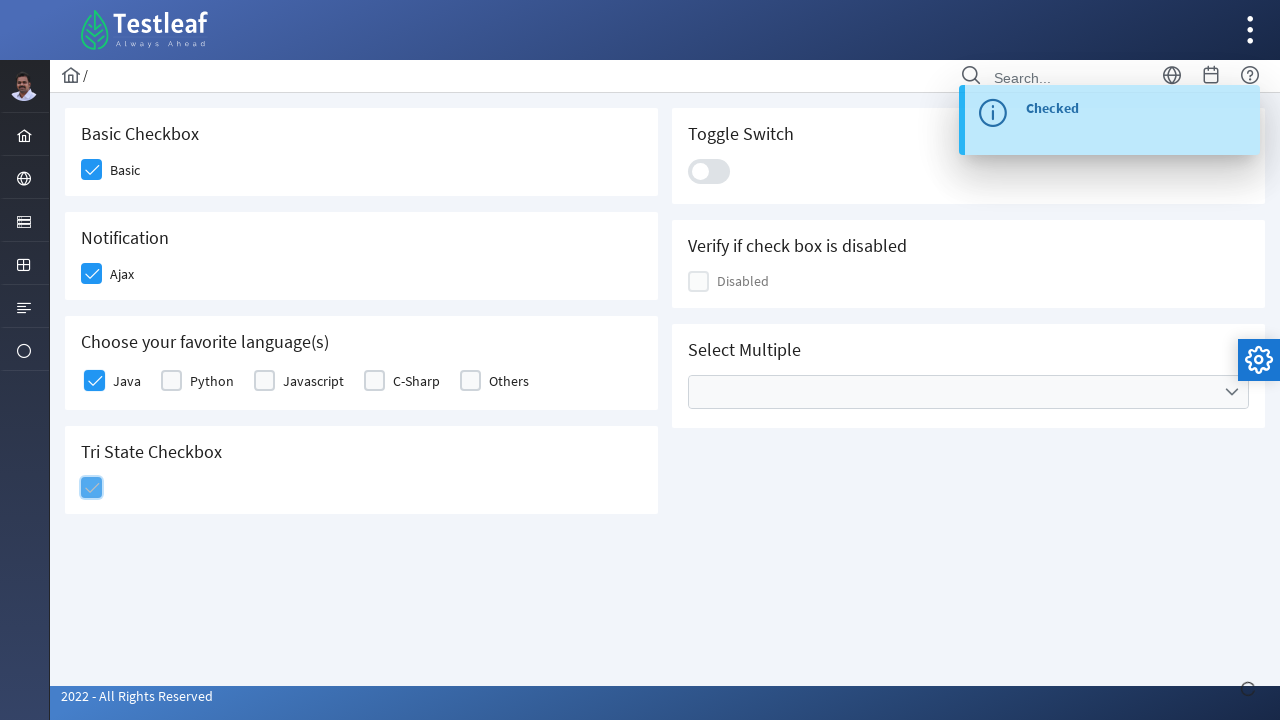

Tristate confirmation message appeared with State = 1
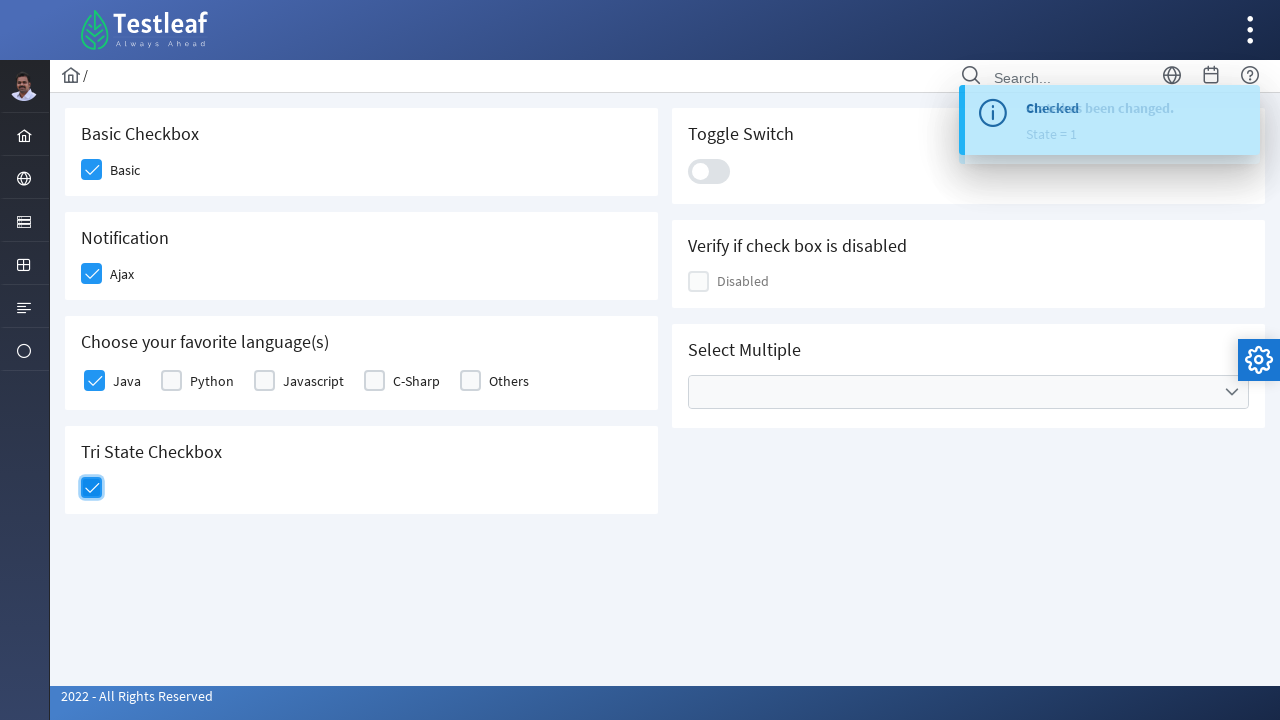

Clicked toggle switch at (709, 171) on .ui-toggleswitch-slider
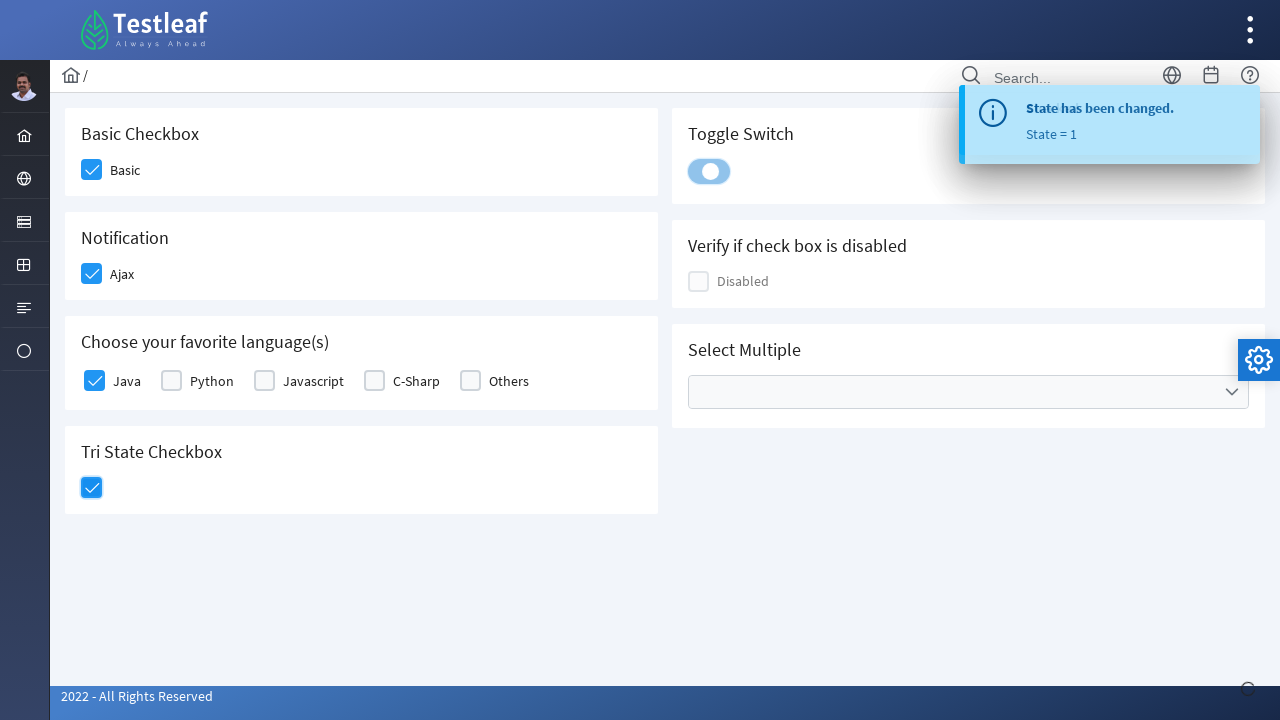

Toggle switch confirmation message appeared
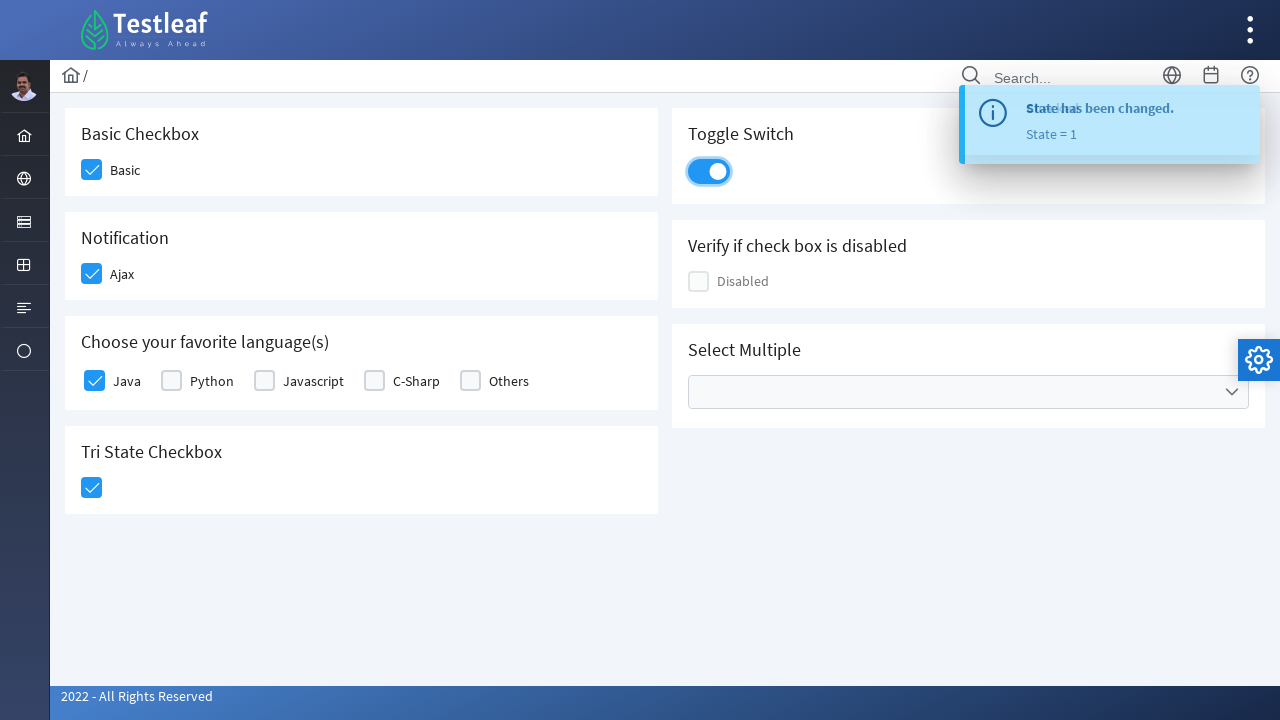

Verified disabled checkbox is present
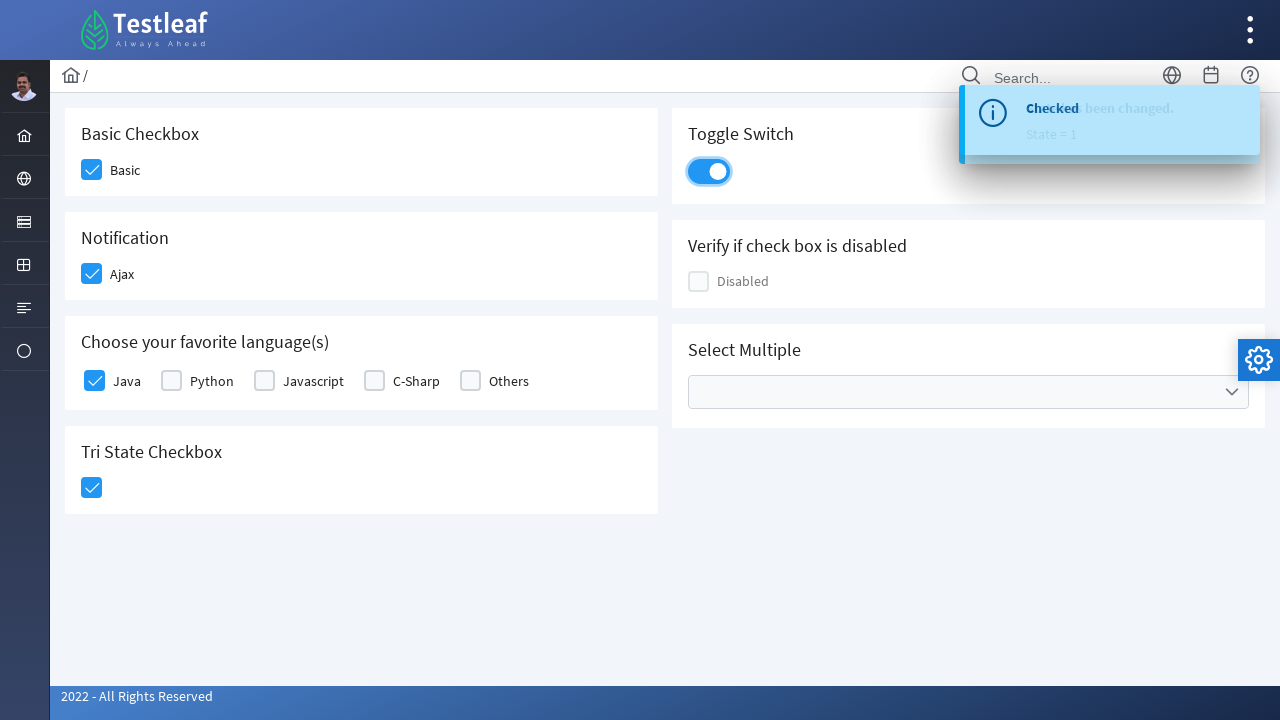

Clicked on Cities multi-select dropdown at (968, 392) on xpath=//ul[@data-label='Cities']
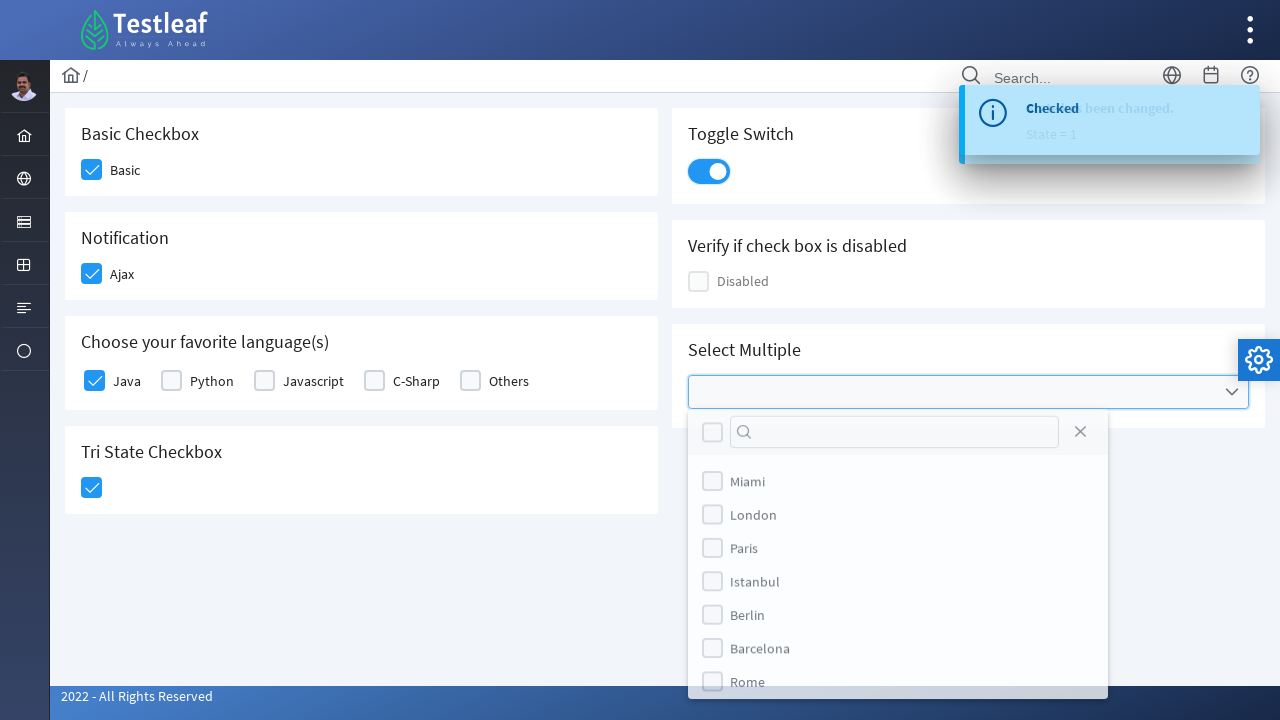

Selected Paris from multi-select dropdown at (744, 554) on xpath=//li[@data-item-value='Paris']/label[text()='Paris']
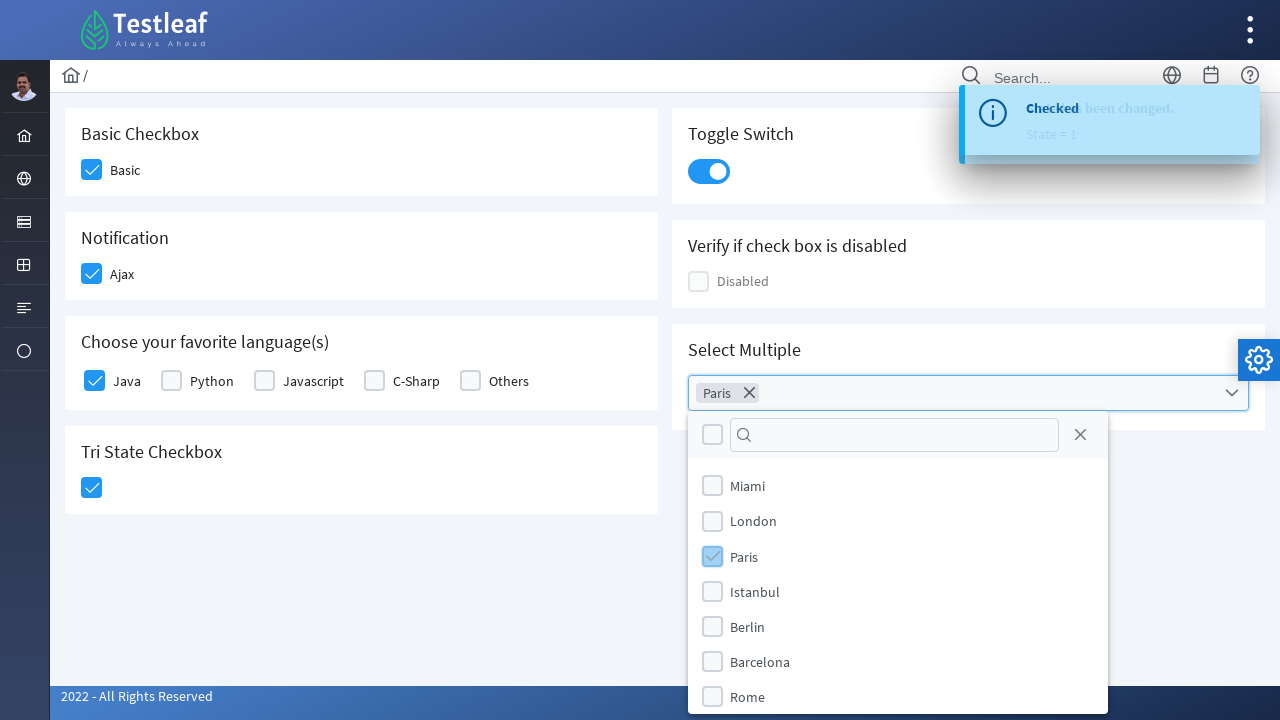

Selected Berlin from multi-select dropdown at (748, 626) on xpath=//li[@data-item-value='Berlin']/label[text()='Berlin']
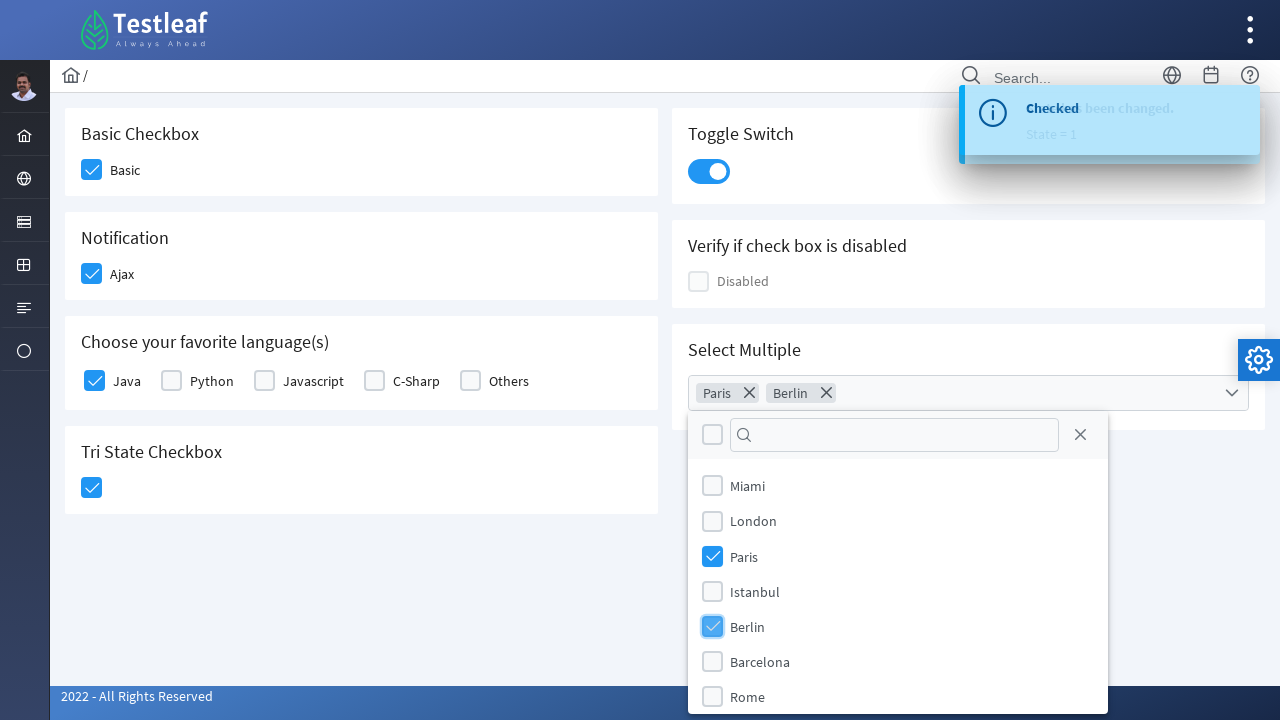

Selected Amsterdam from multi-select dropdown at (765, 688) on xpath=//li[@data-item-value='Amsterdam']/label[text()='Amsterdam']
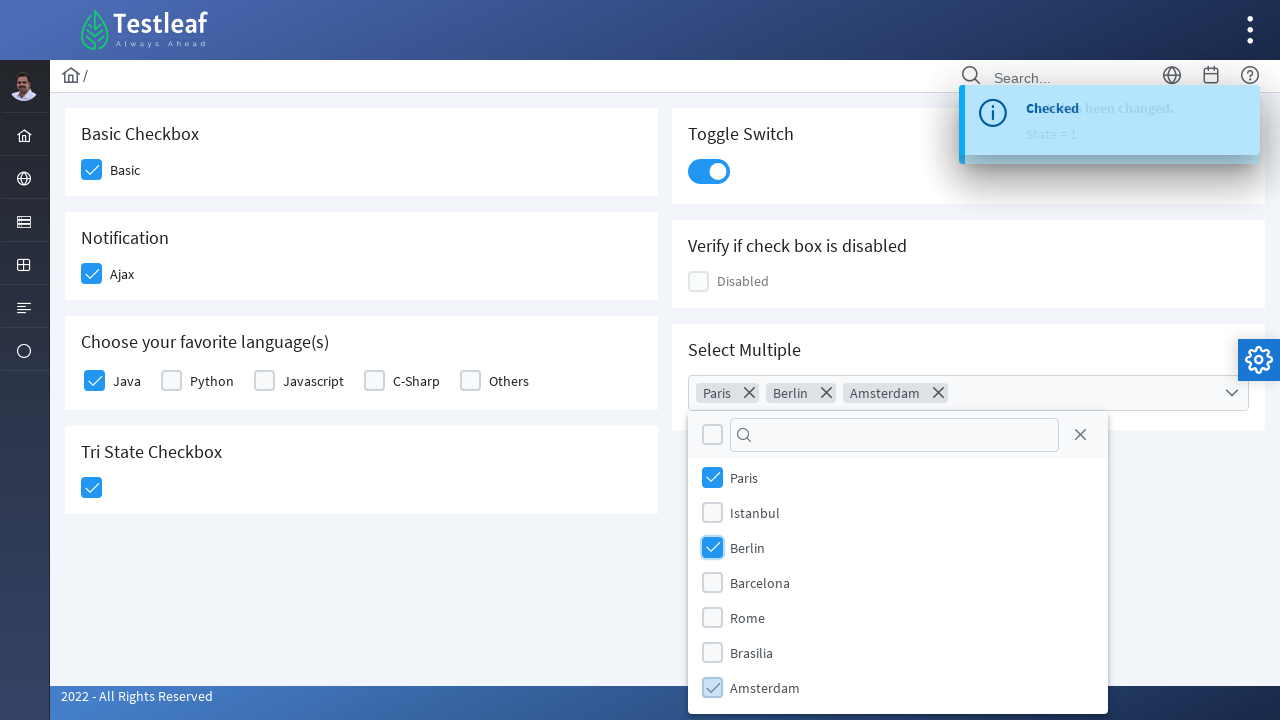

Paris appeared in selected cities
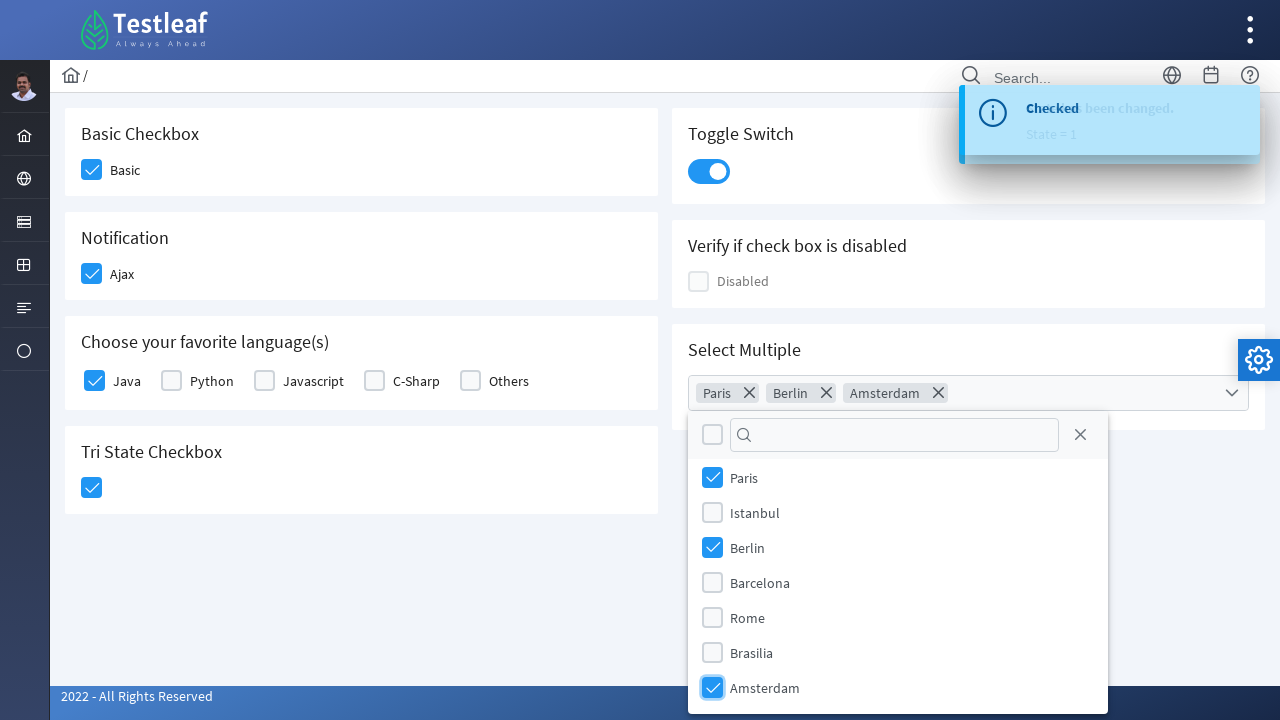

Berlin appeared in selected cities
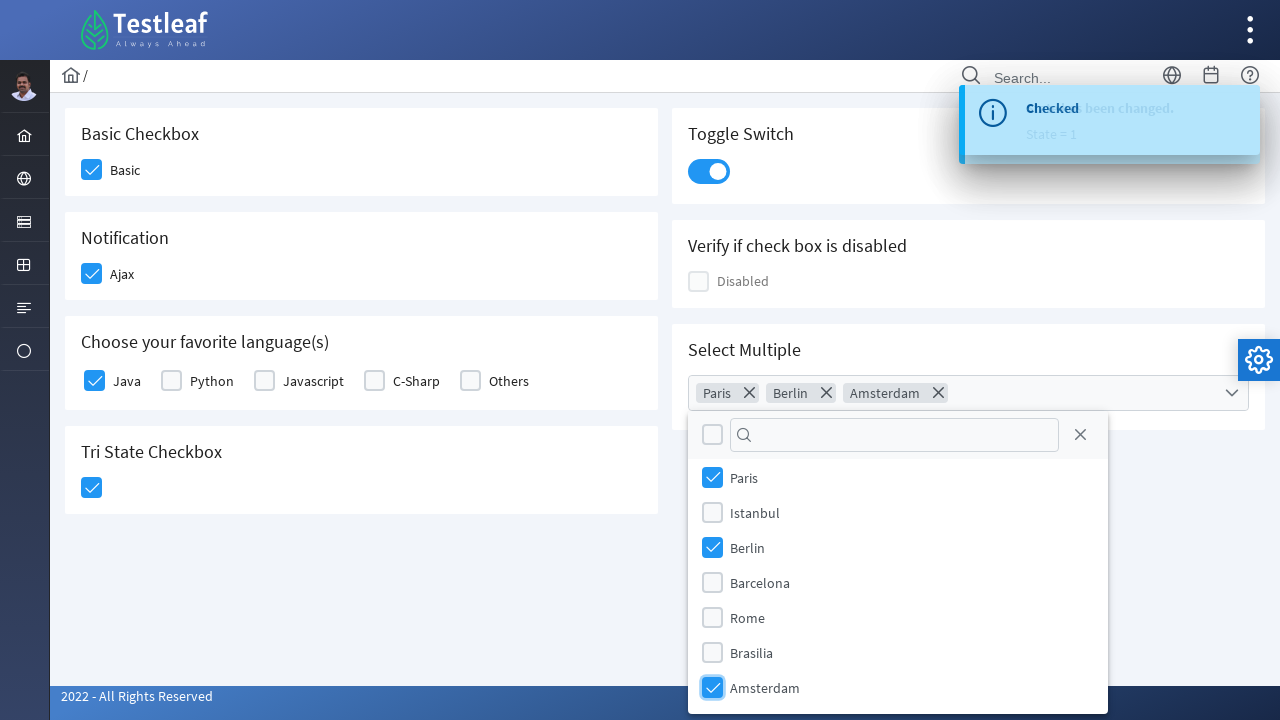

Amsterdam appeared in selected cities
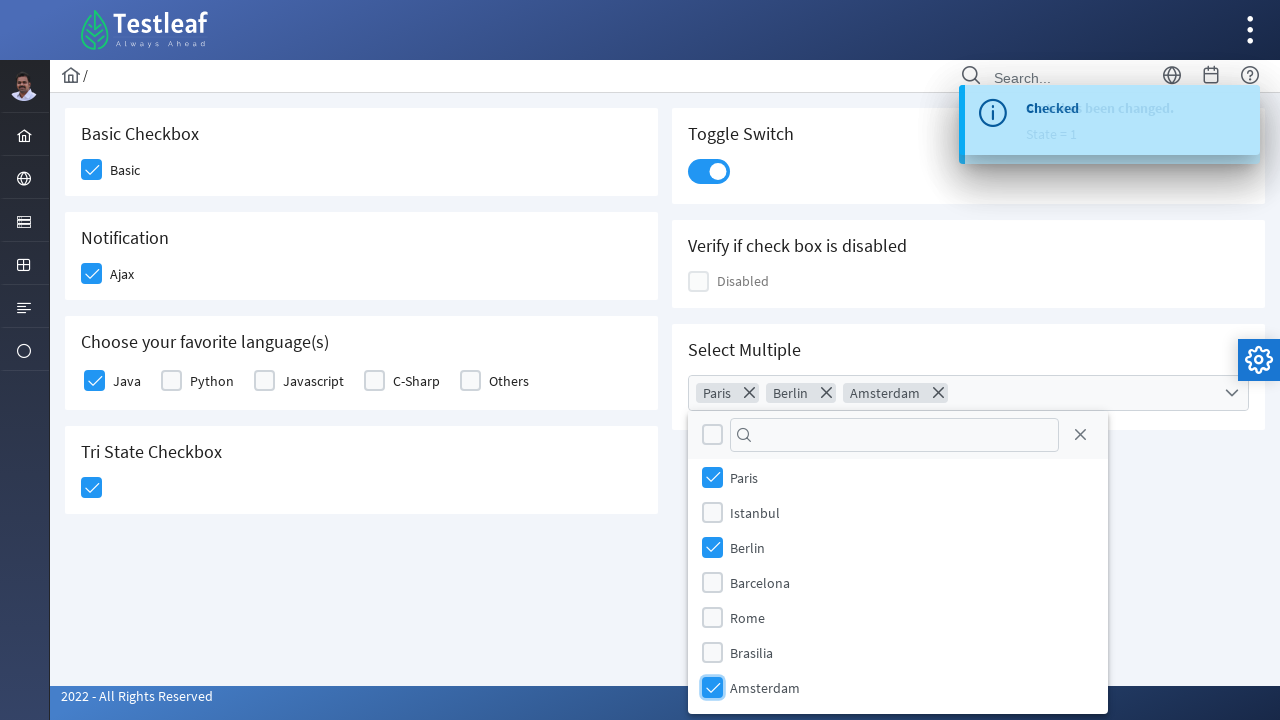

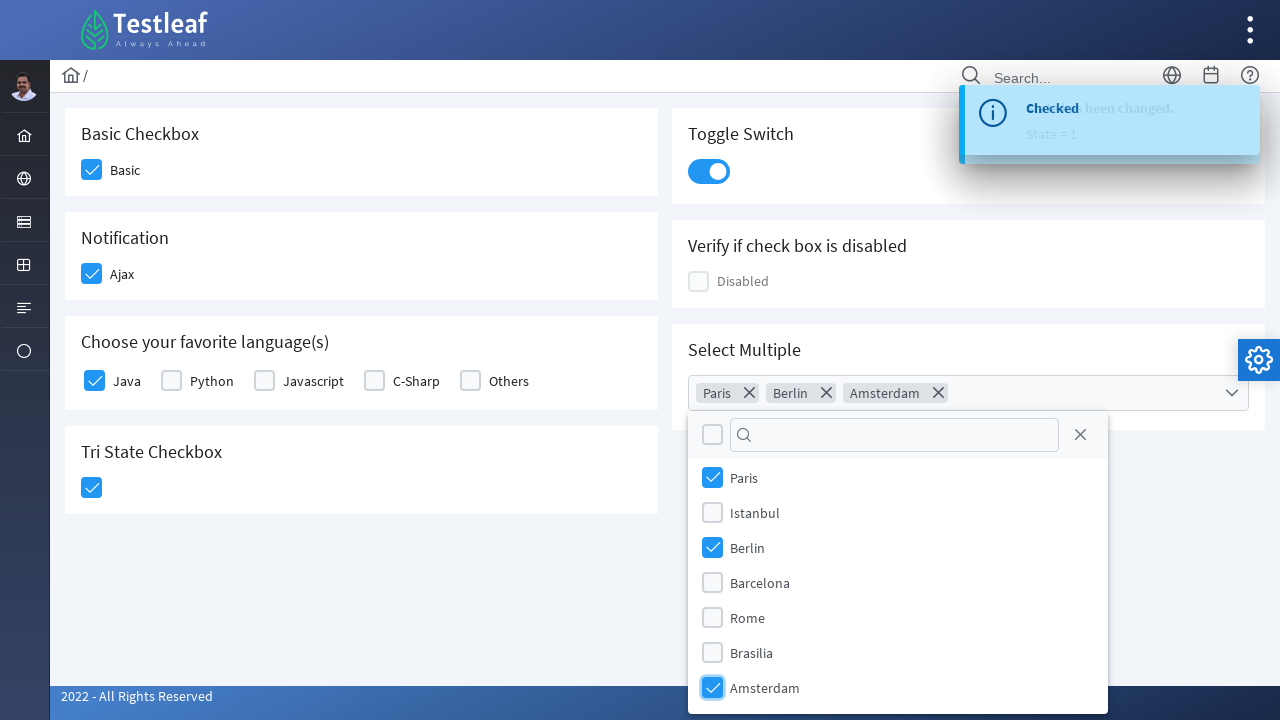